Verifies that the login page title displays "Login"

Starting URL: https://opensource-demo.orangehrmlive.com/web/index.php/auth/login

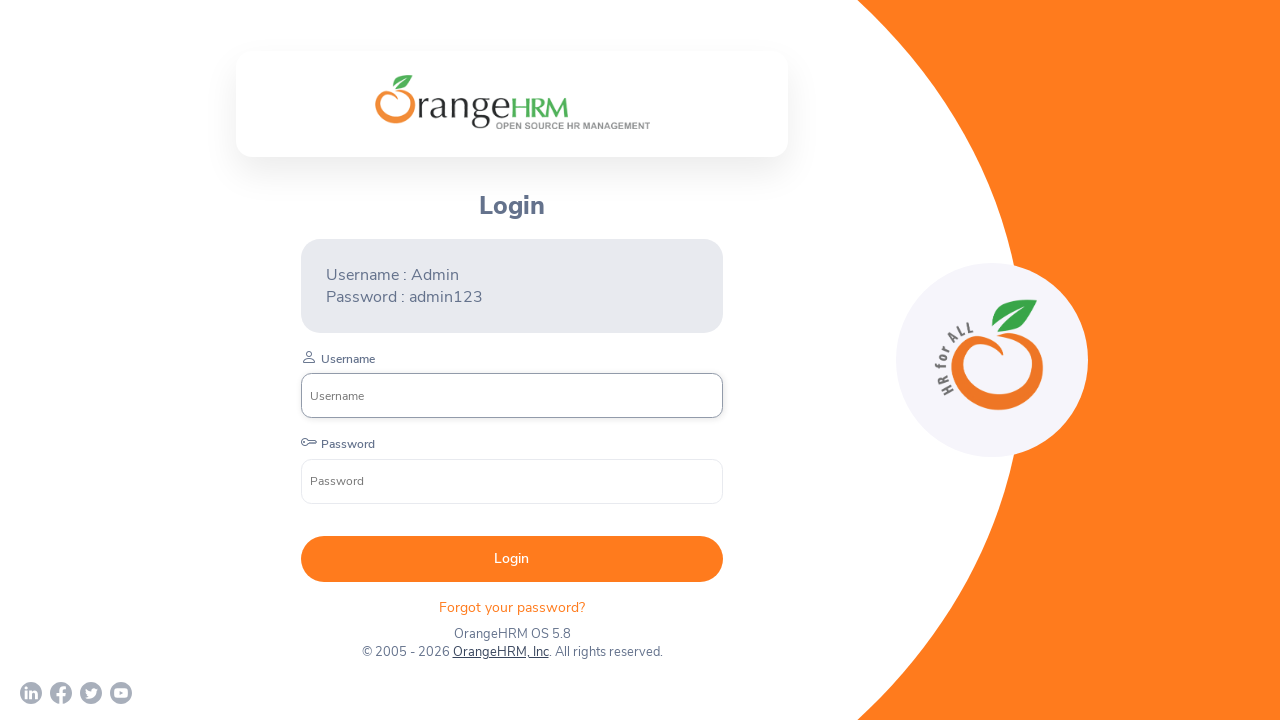

Waited for page title element to be visible
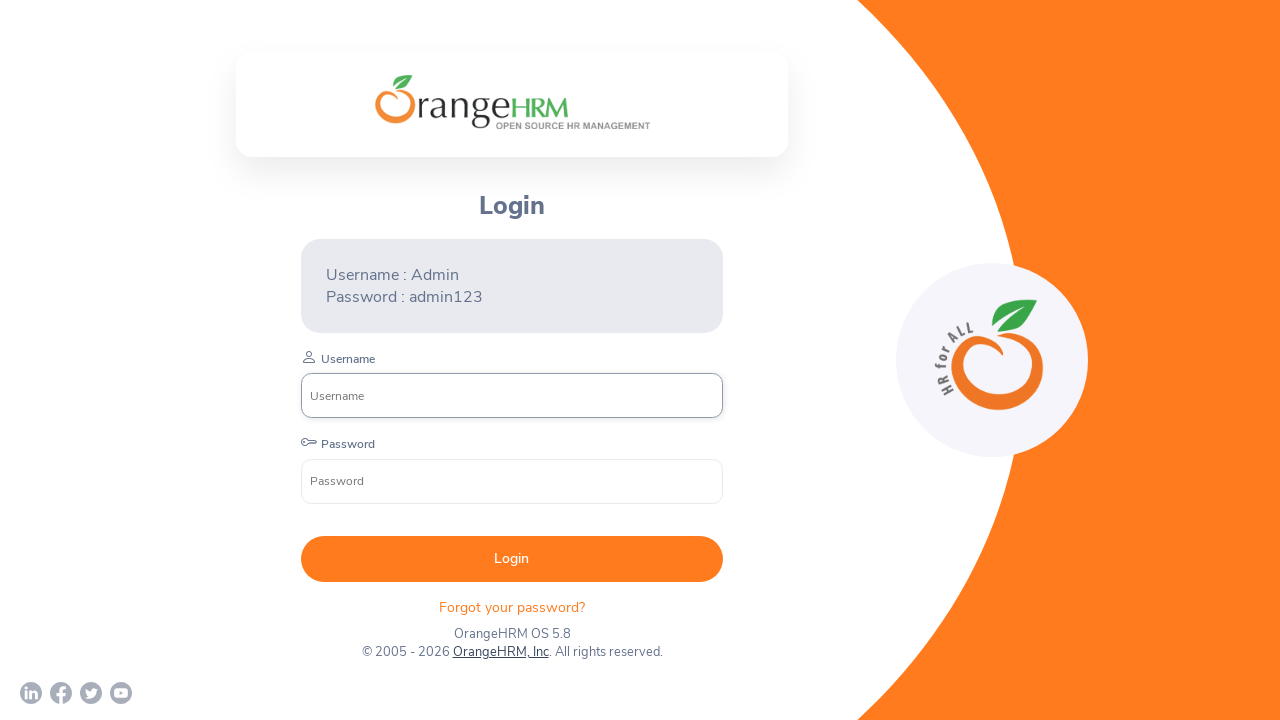

Verified that login page title displays 'Login'
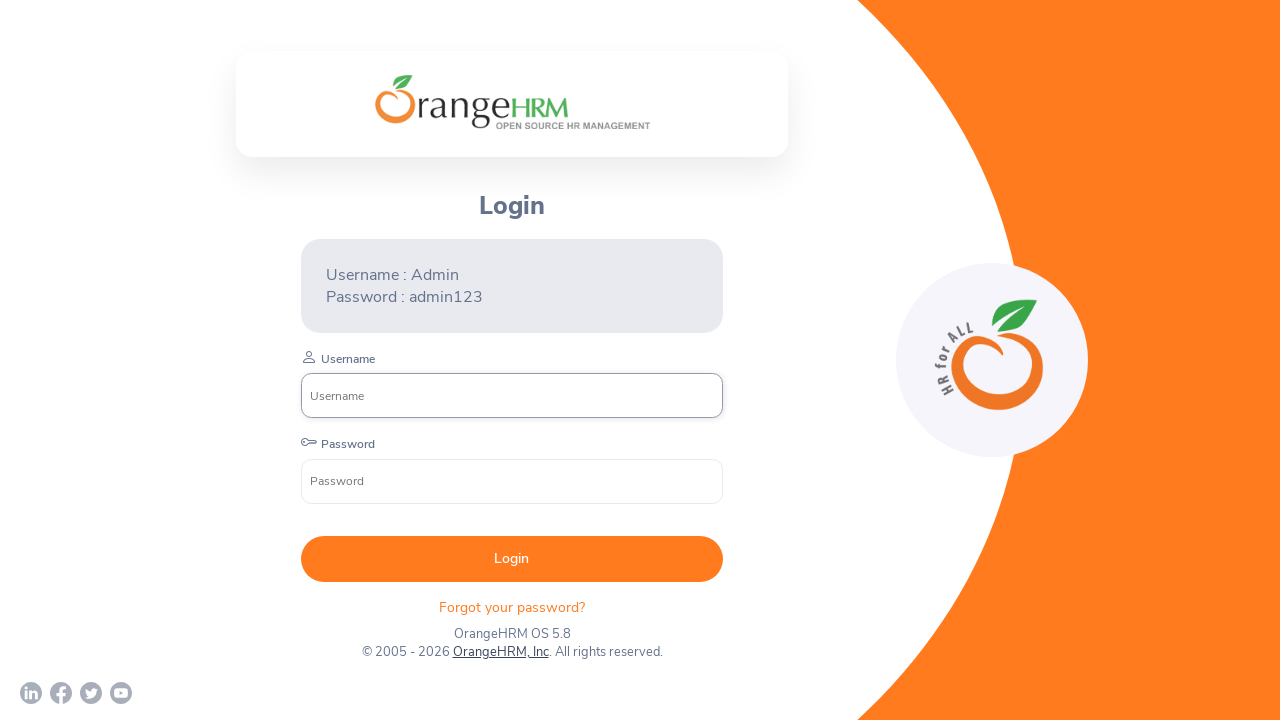

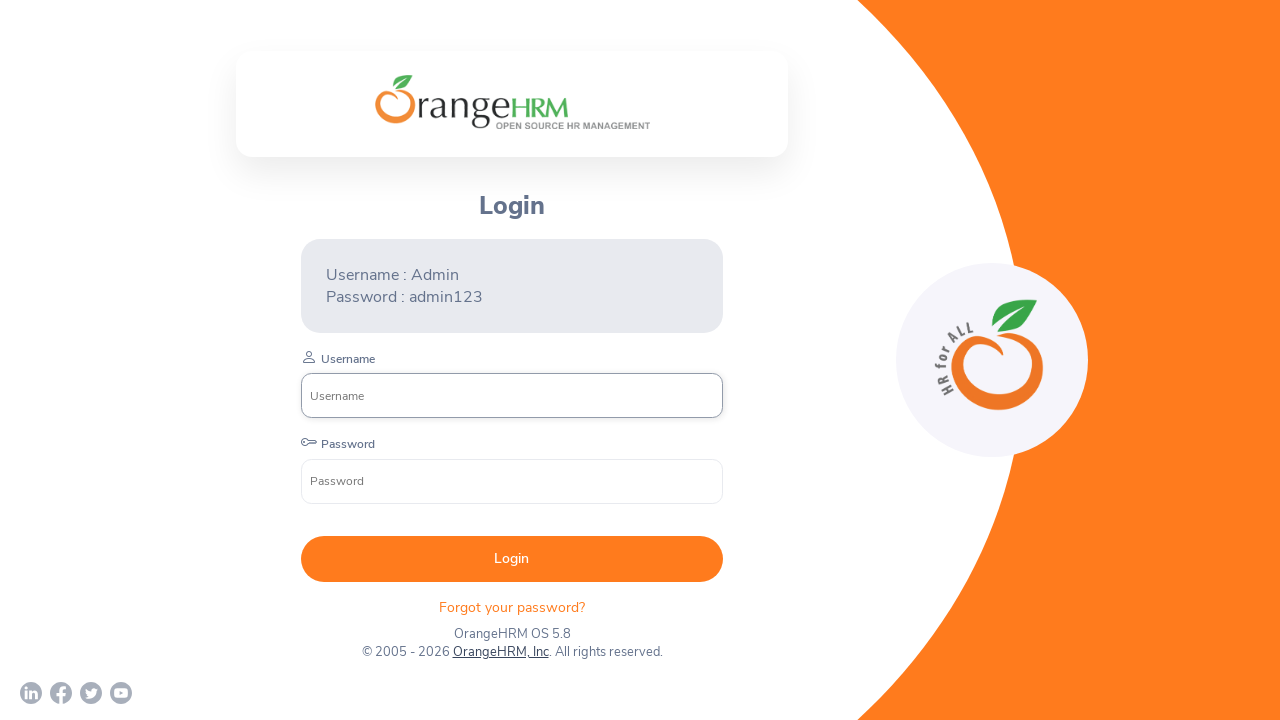